Tests form validation by filling multiple input fields with various data types and submitting the form to verify field validation states

Starting URL: https://bonigarcia.dev/selenium-webdriver-java/data-types.html

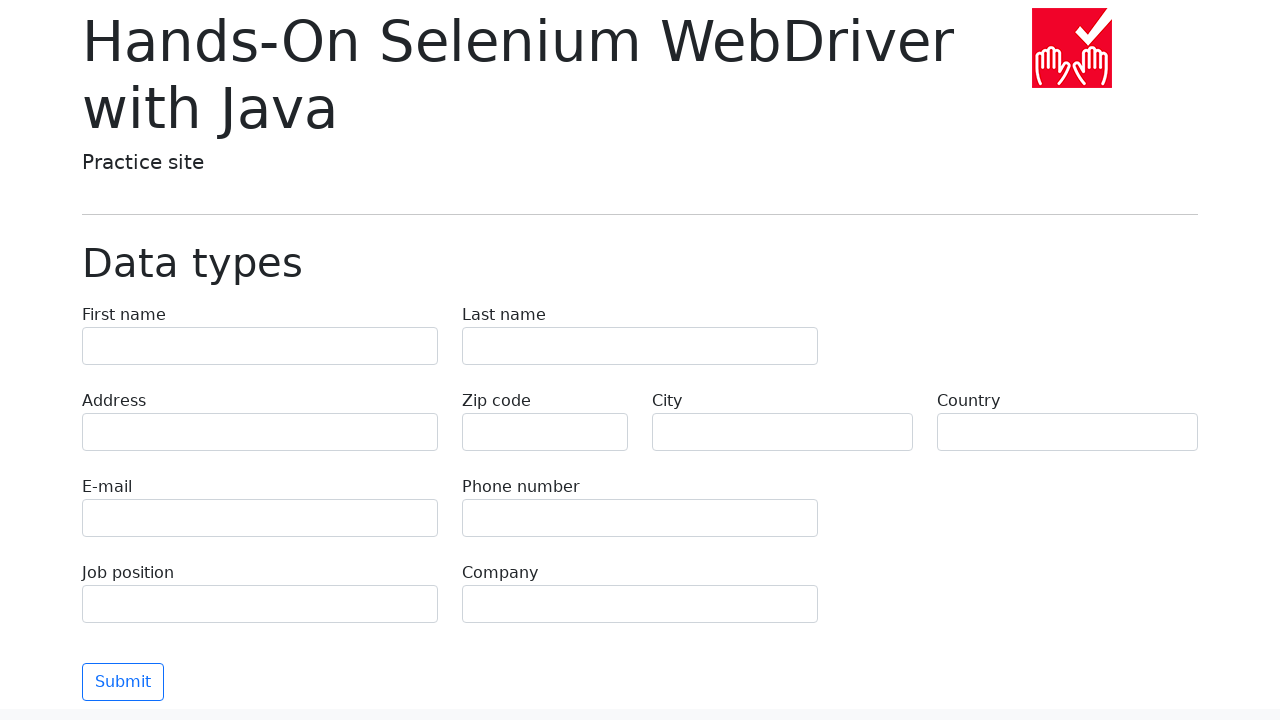

Filled first name field with 'Иван' on input[name='first-name']
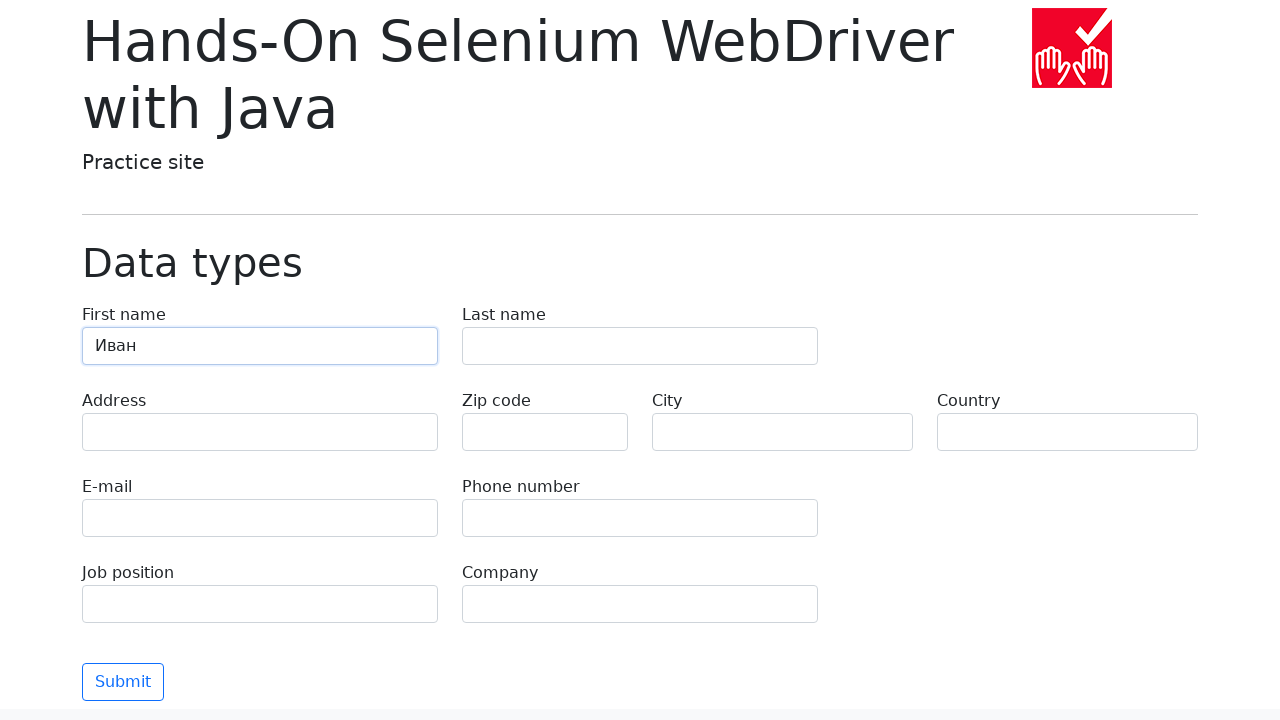

Filled last name field with 'Петров' on input[name='last-name']
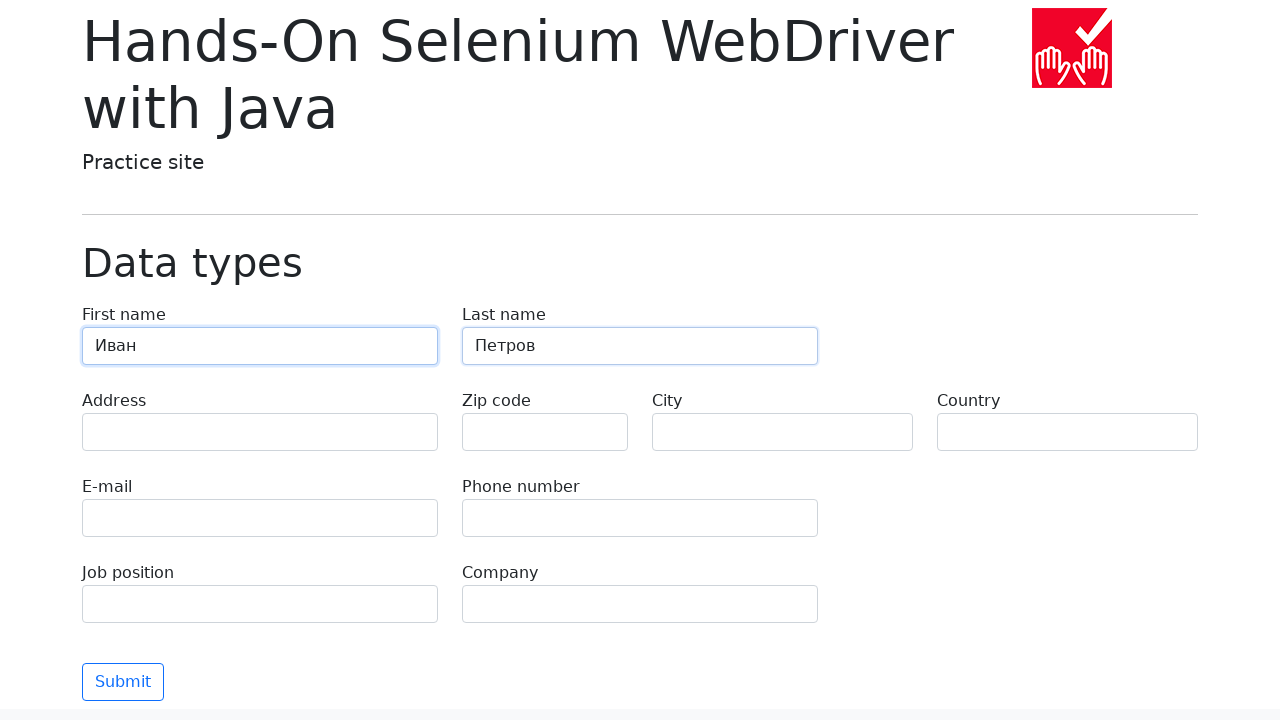

Filled address field with 'Ленина, 55-3' on input[name='address']
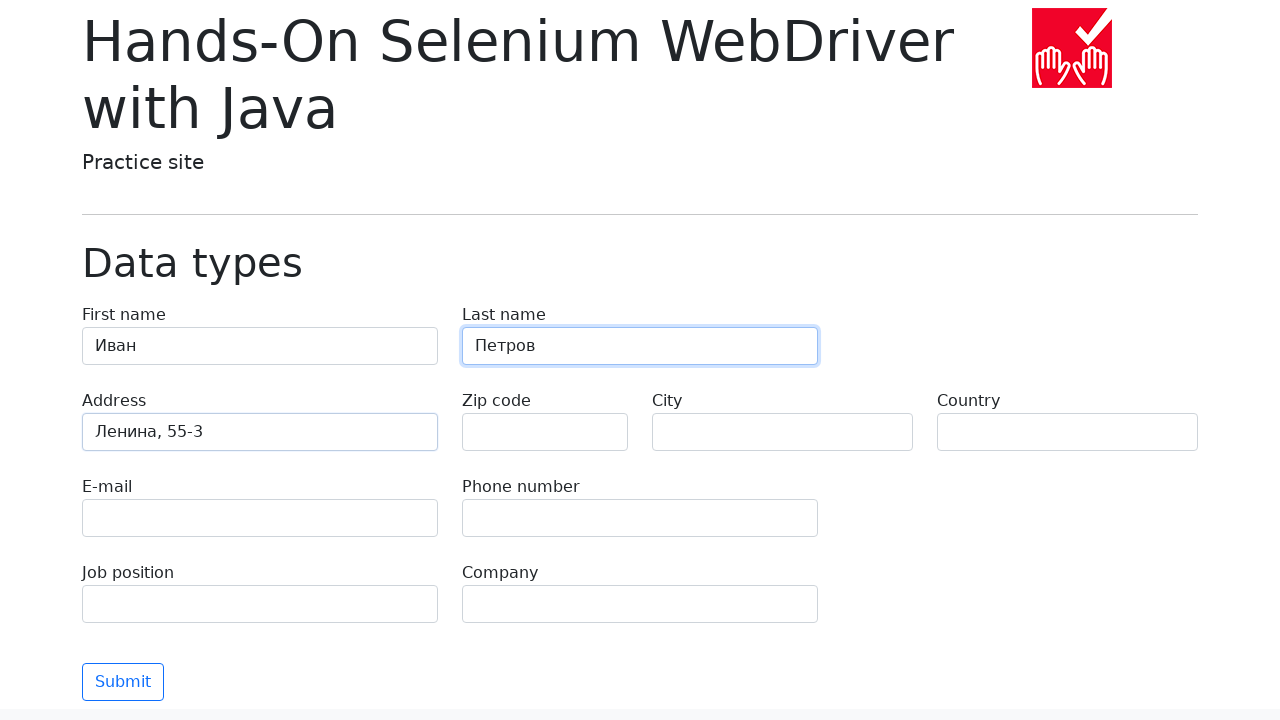

Filled email field with 'test@skypro.com' on input[name='e-mail']
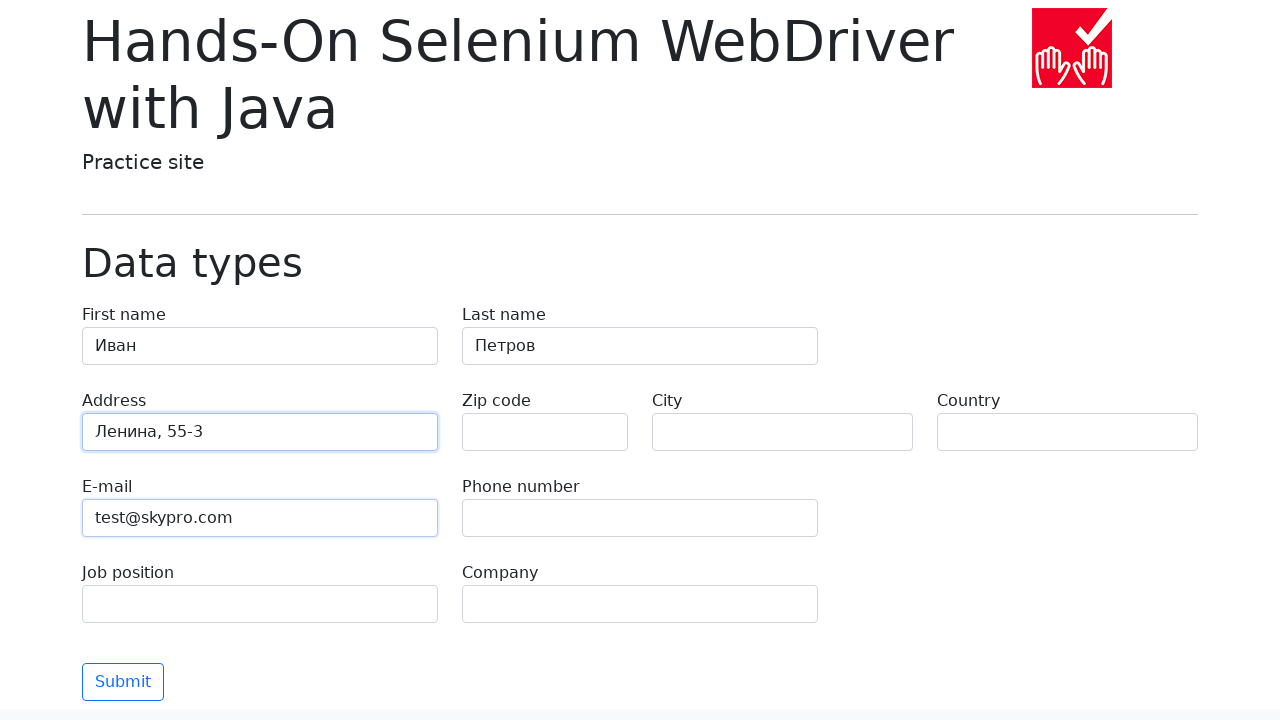

Filled phone field with '+7985899998787' on input[name='phone']
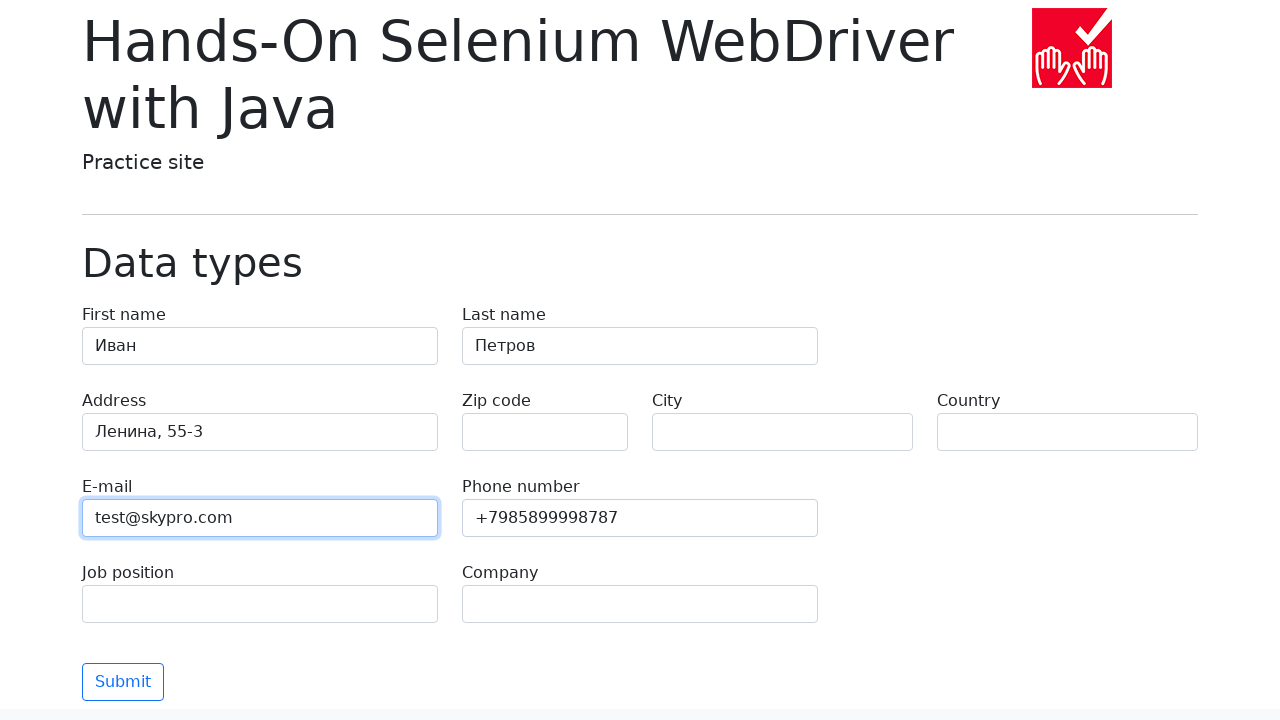

Left zip code field empty intentionally on input[name='zip-code']
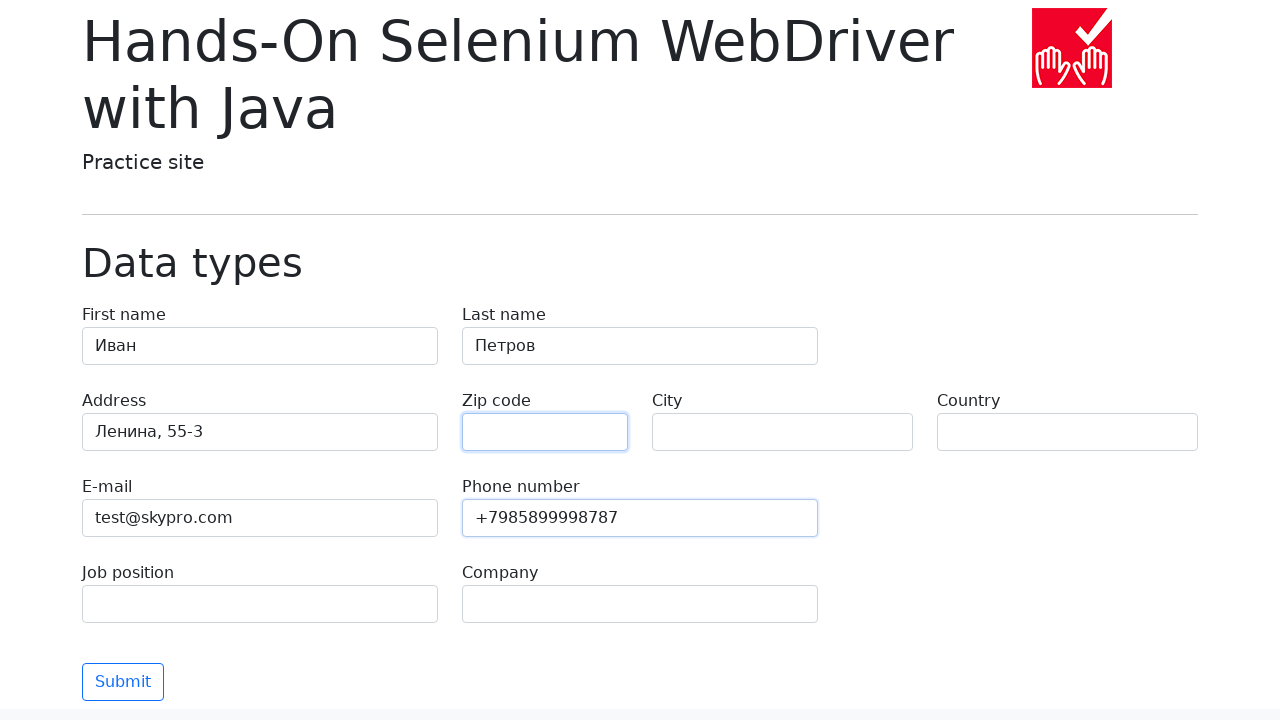

Filled city field with 'Москва' on input[name='city']
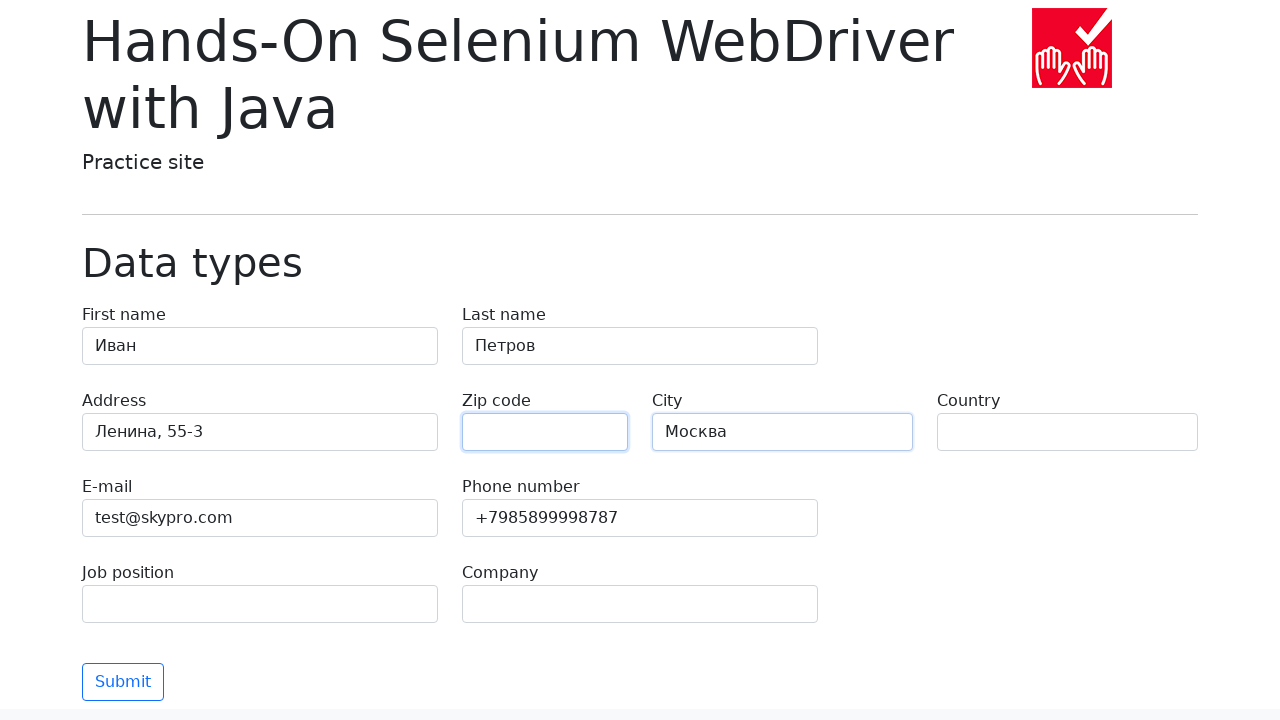

Filled country field with 'Россия' on input[name='country']
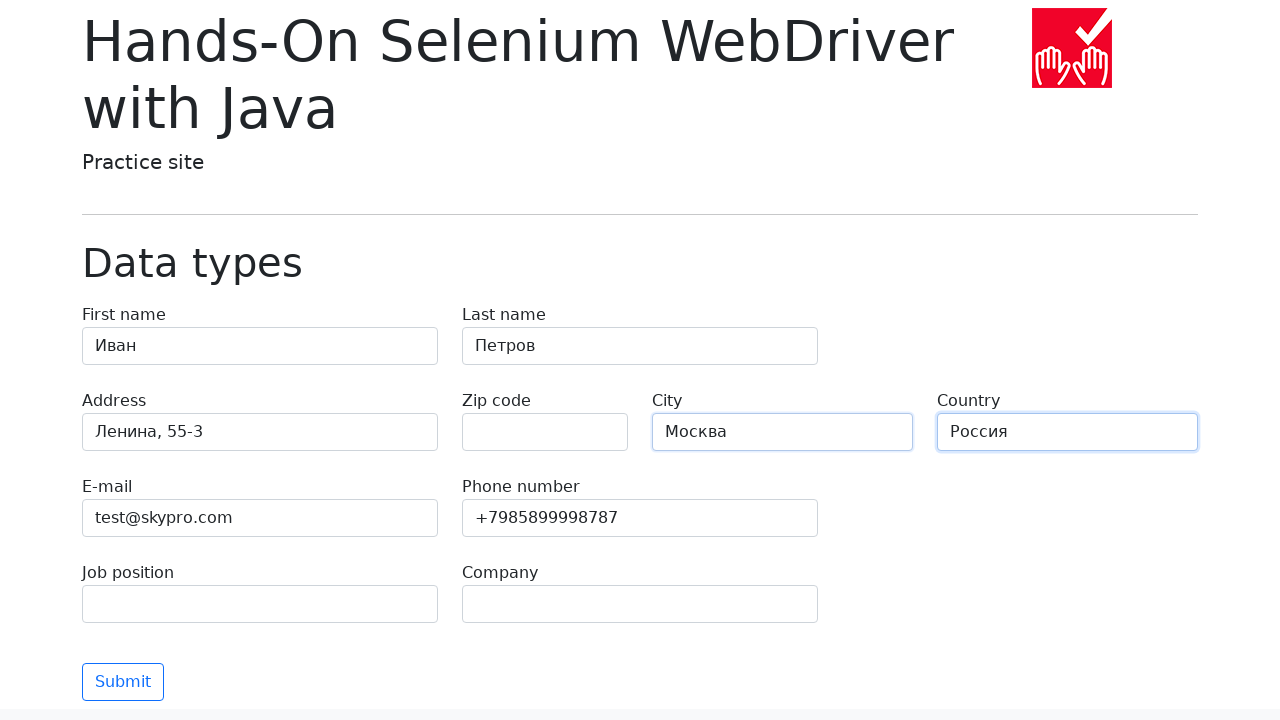

Filled job position field with 'QA' on input[name='job-position']
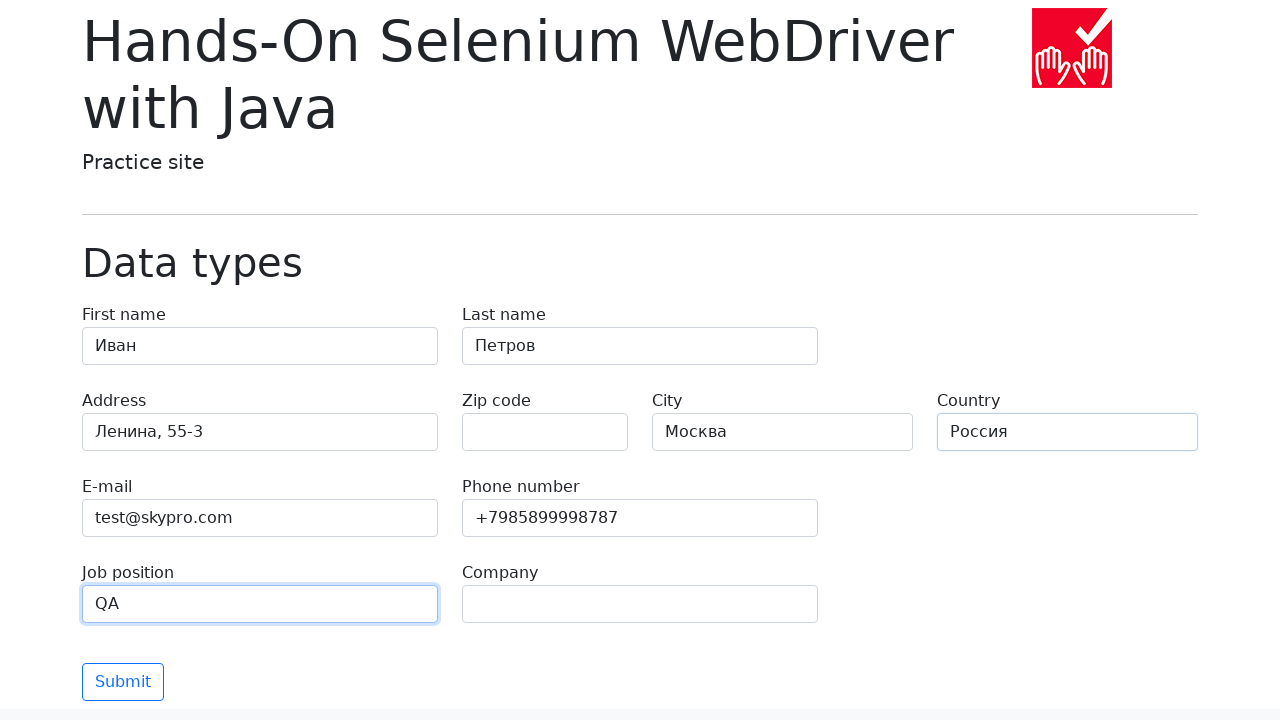

Filled company field with 'SkyPro' on input[name='company']
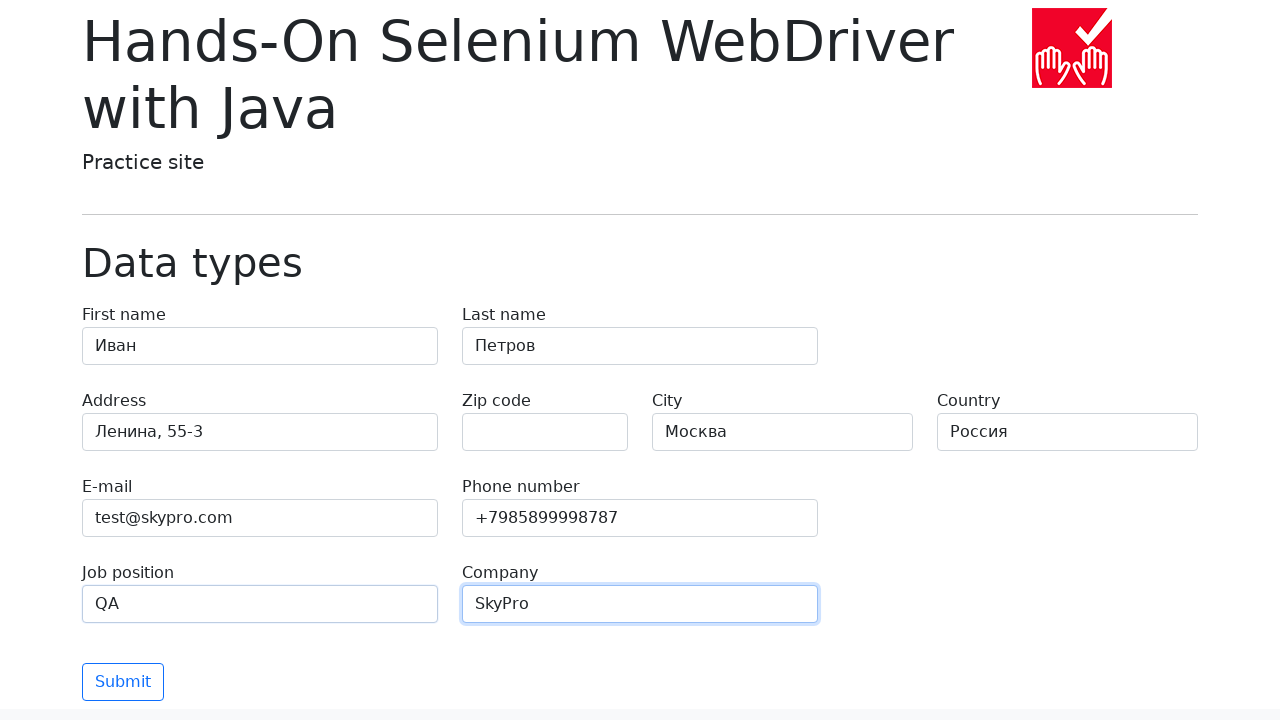

Clicked submit button to validate form at (123, 682) on button
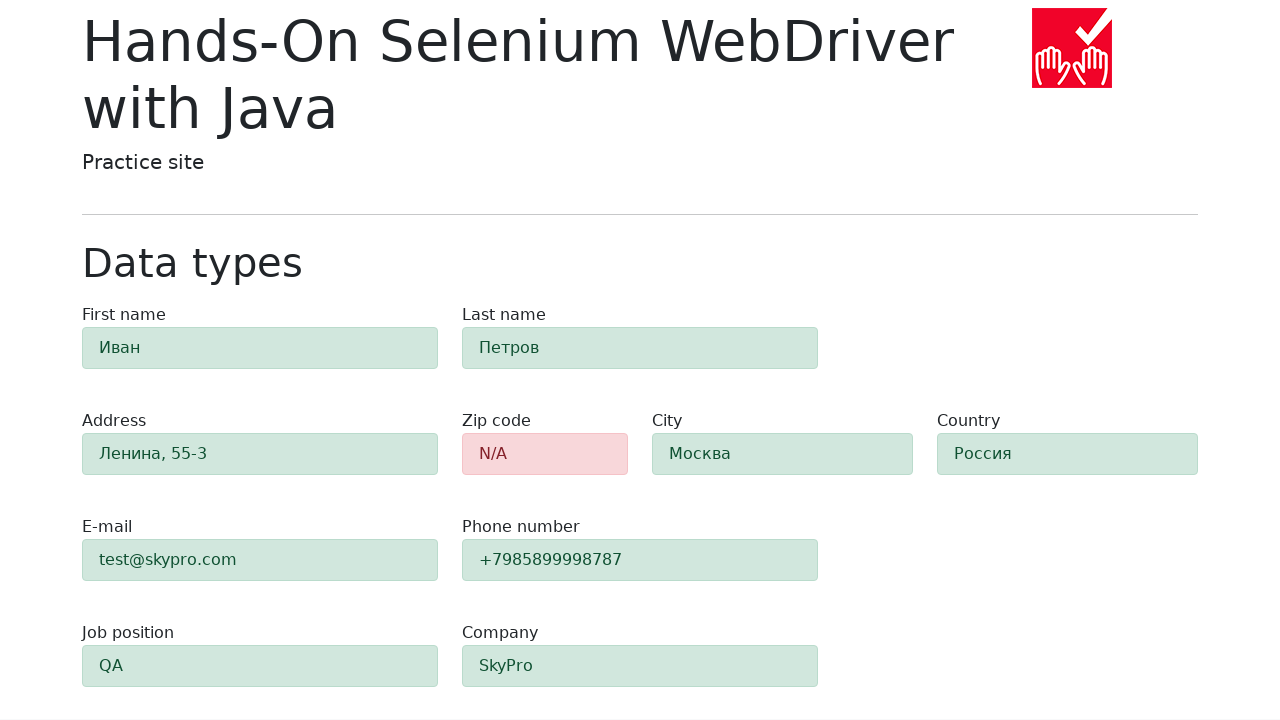

Waited 500ms for form validation to complete
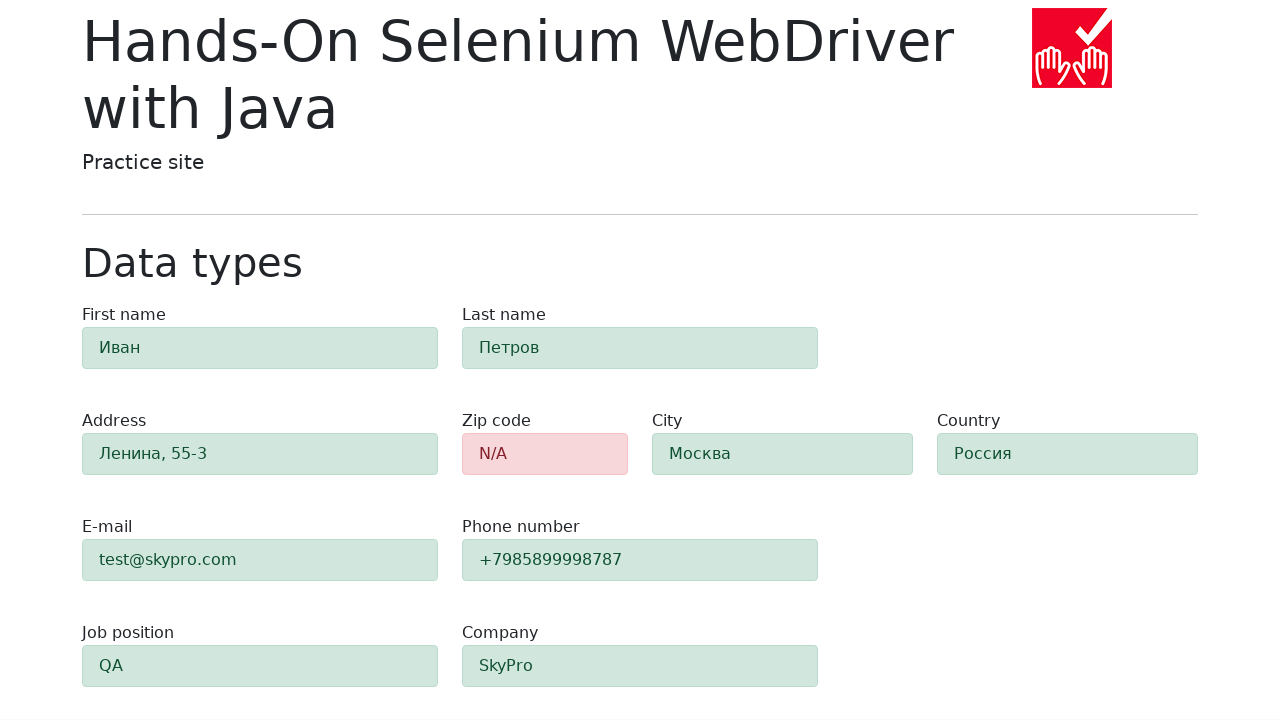

Verified zip-code field has 'danger' class (validation failed as expected)
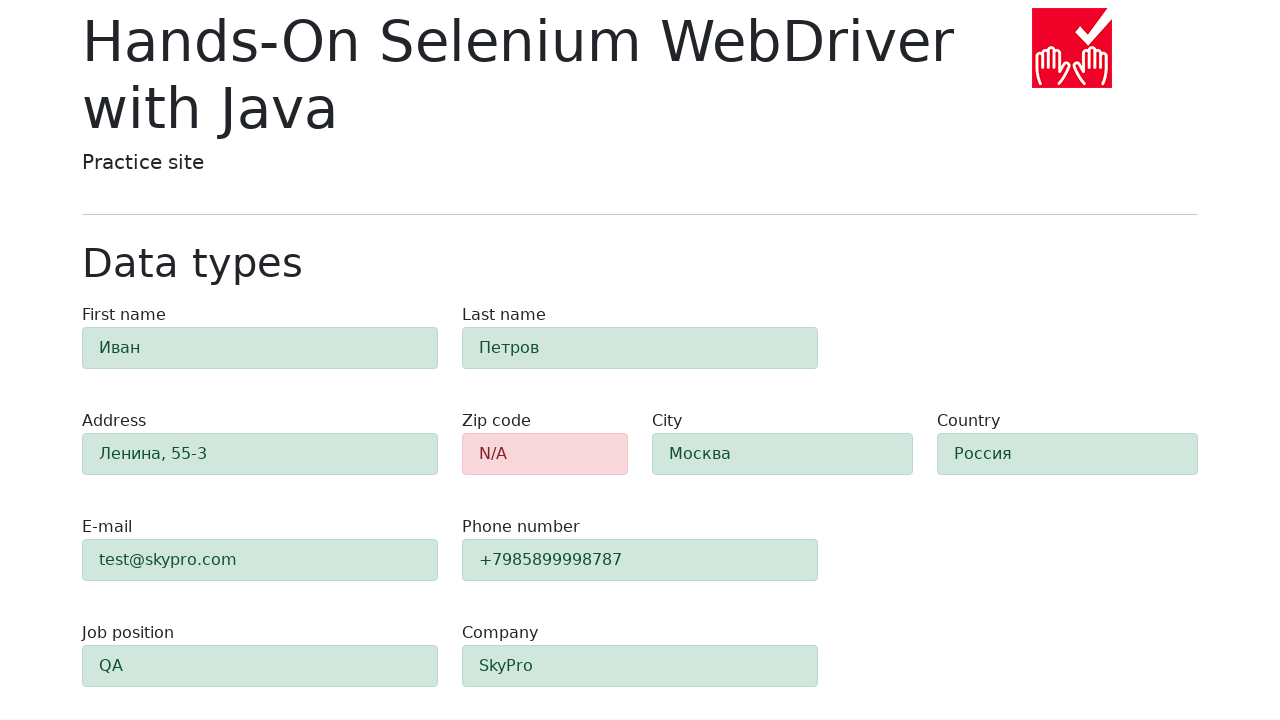

Verified first-name field has 'success' class
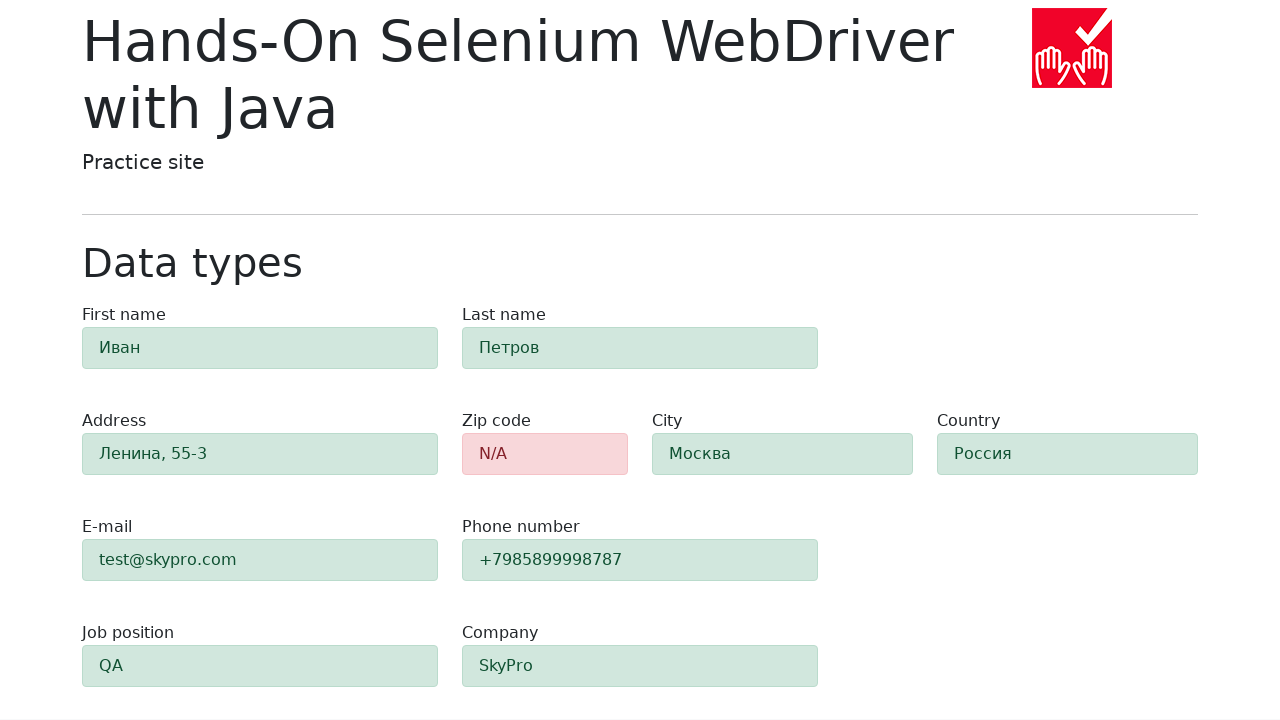

Verified last-name field has 'success' class
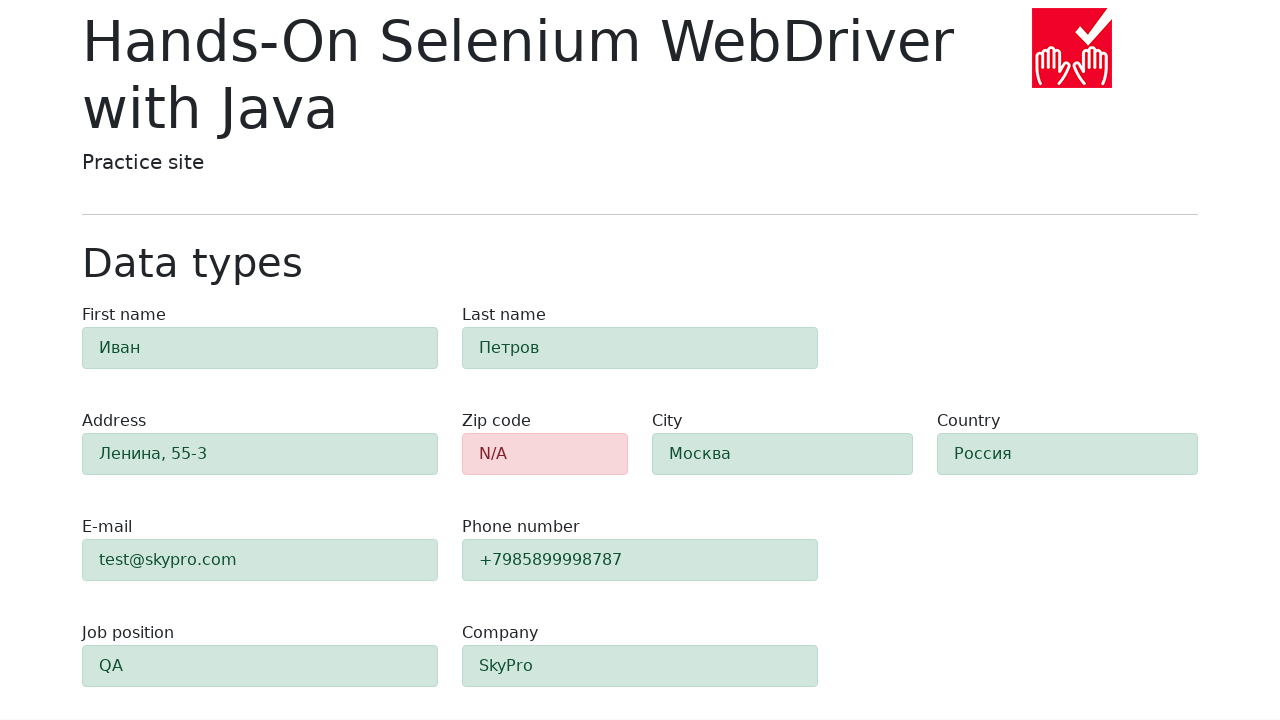

Verified address field has 'success' class
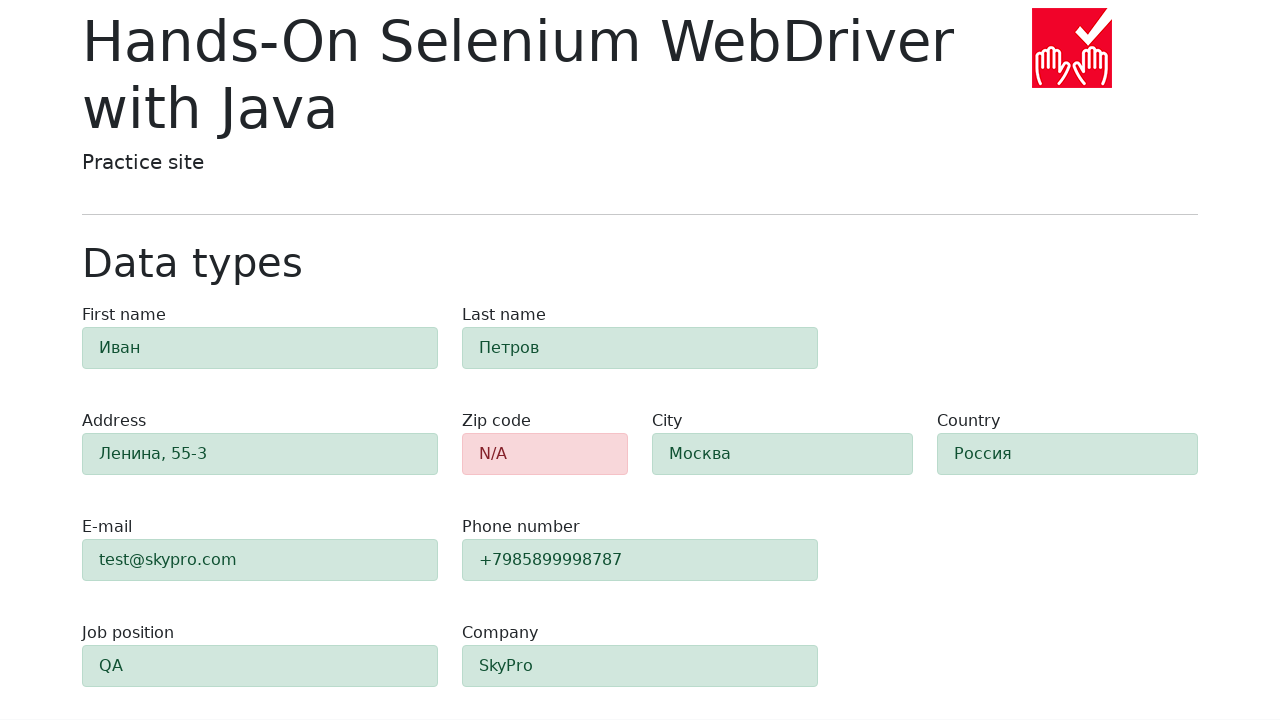

Verified e-mail field has 'success' class
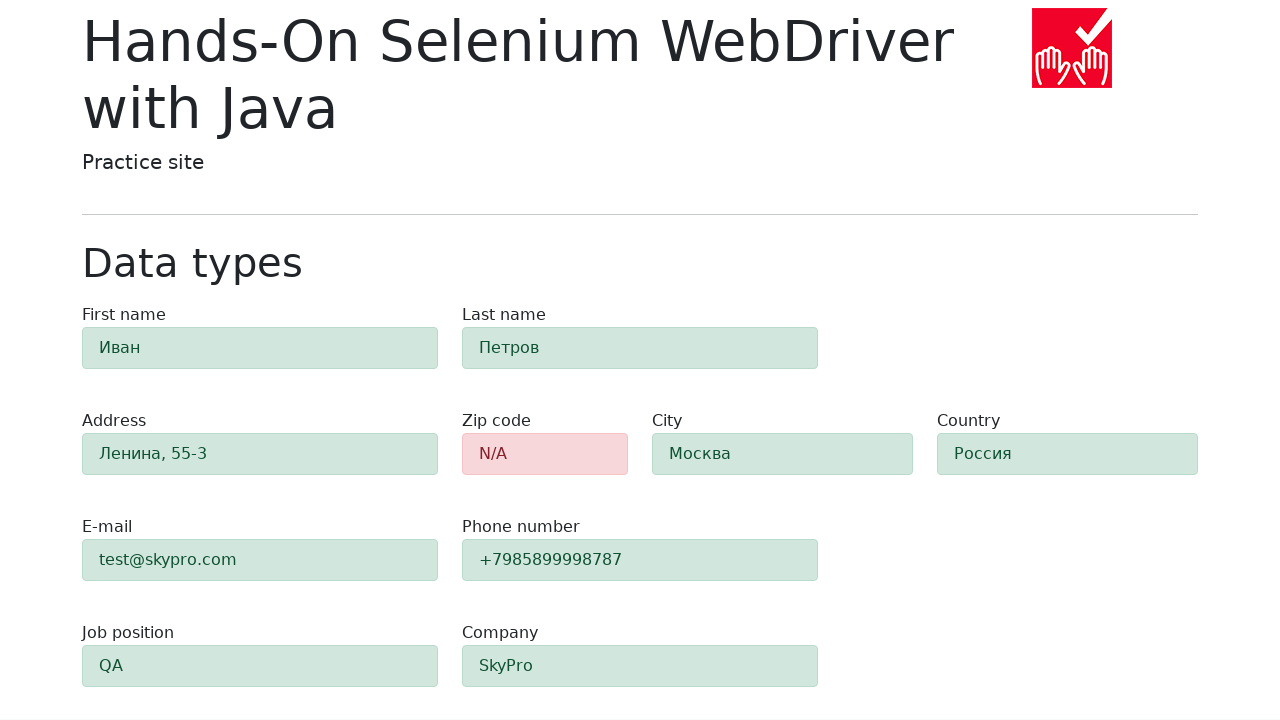

Verified phone field has 'success' class
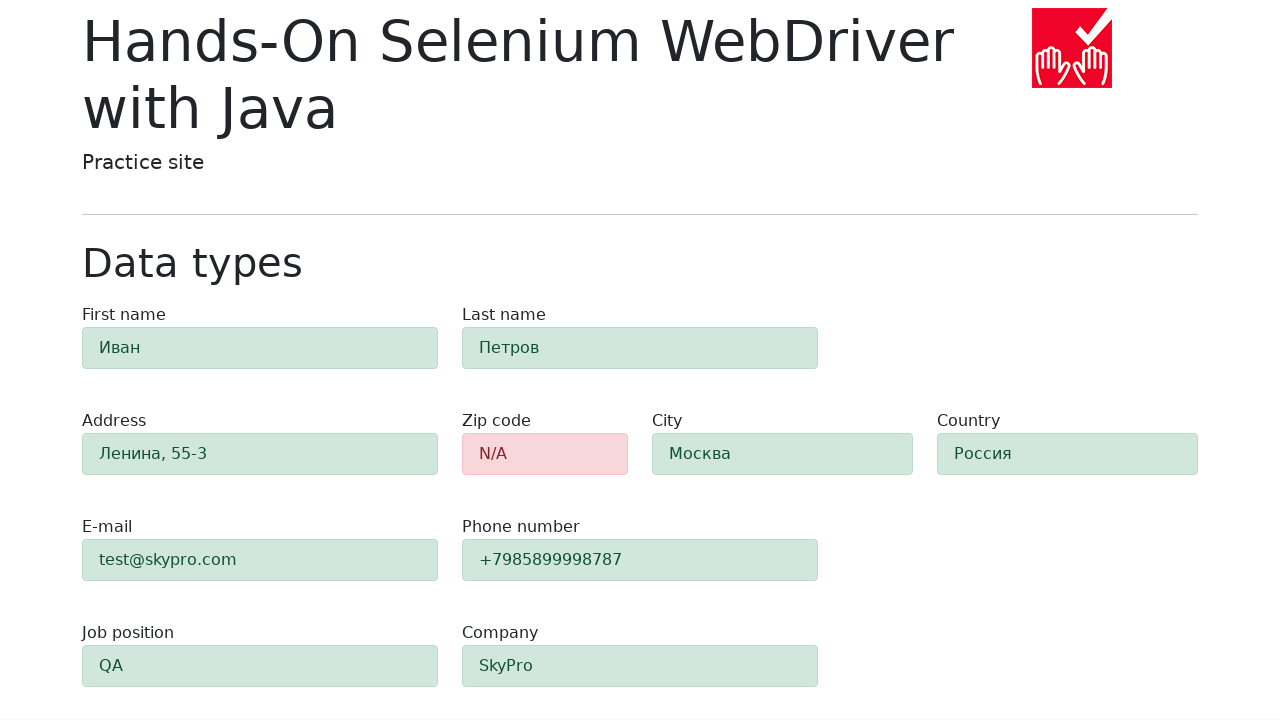

Verified city field has 'success' class
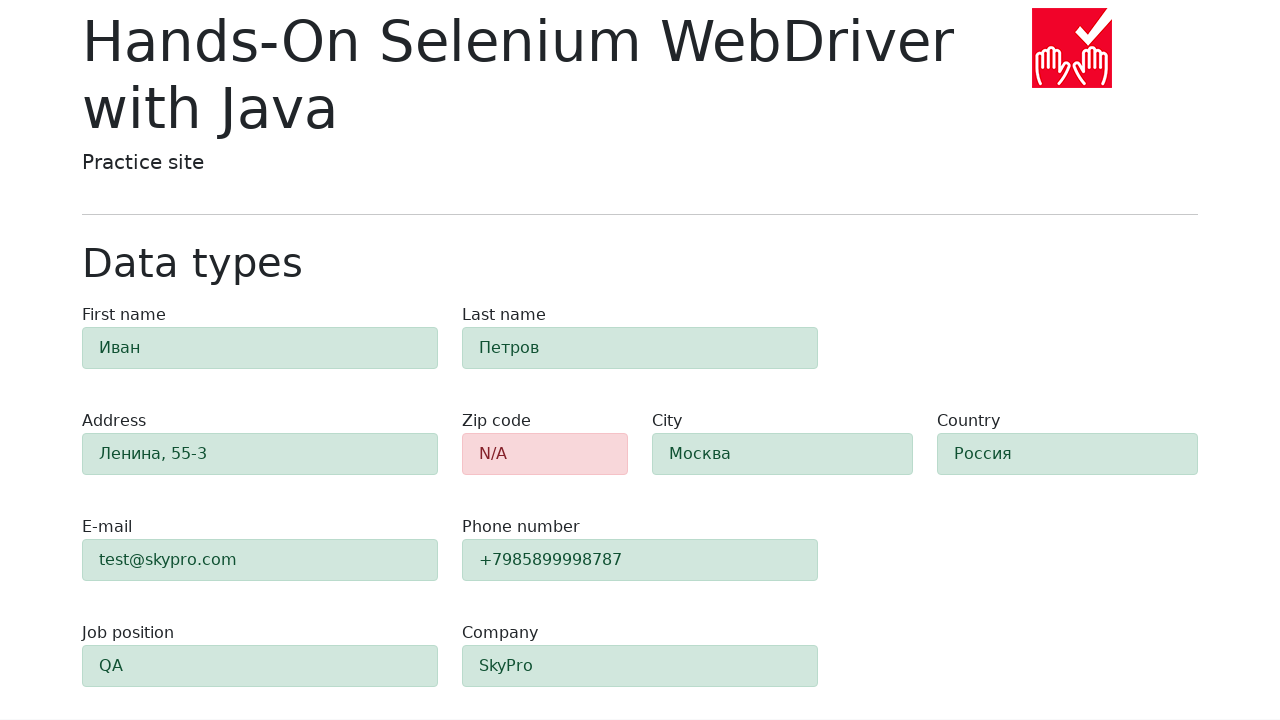

Verified country field has 'success' class
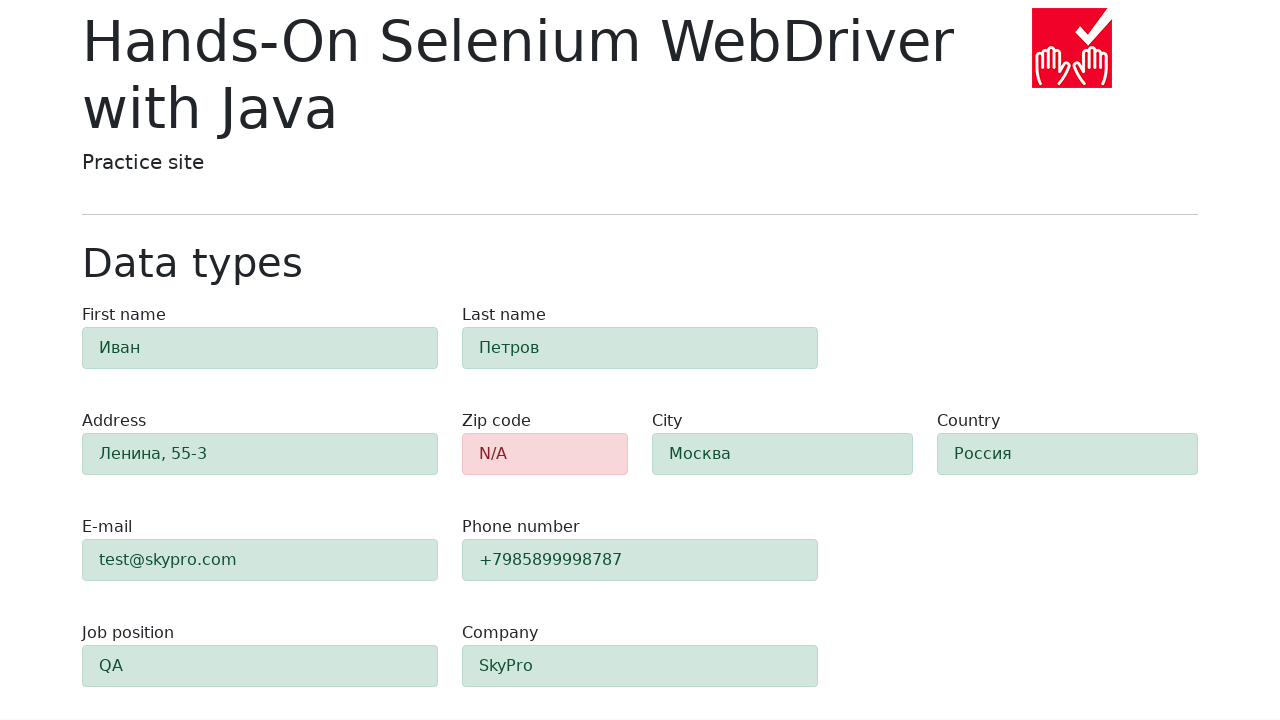

Verified job-position field has 'success' class
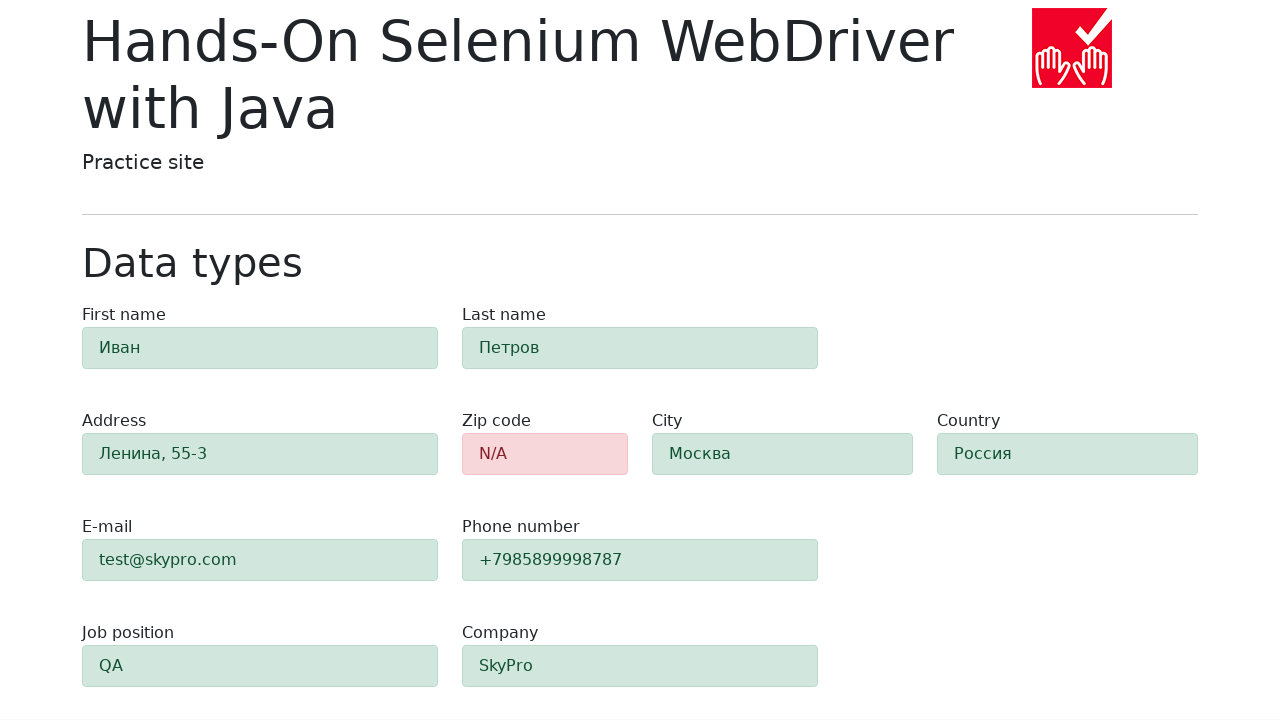

Verified company field has 'success' class
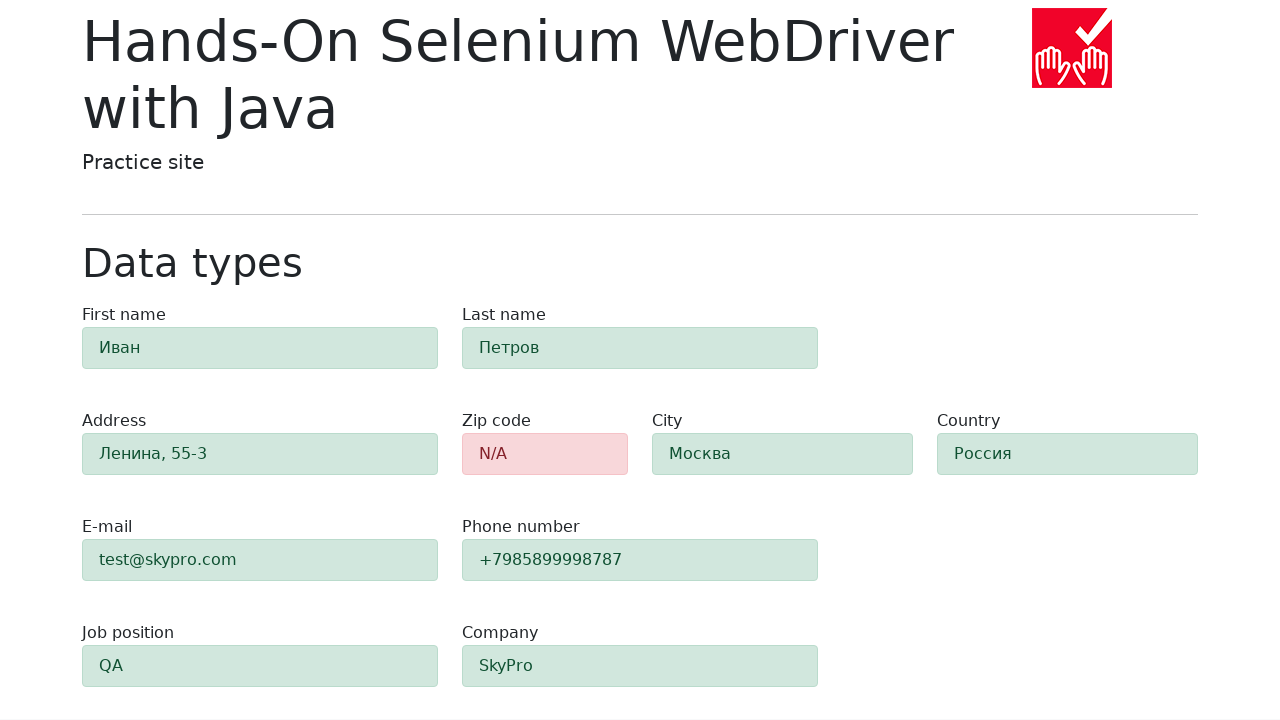

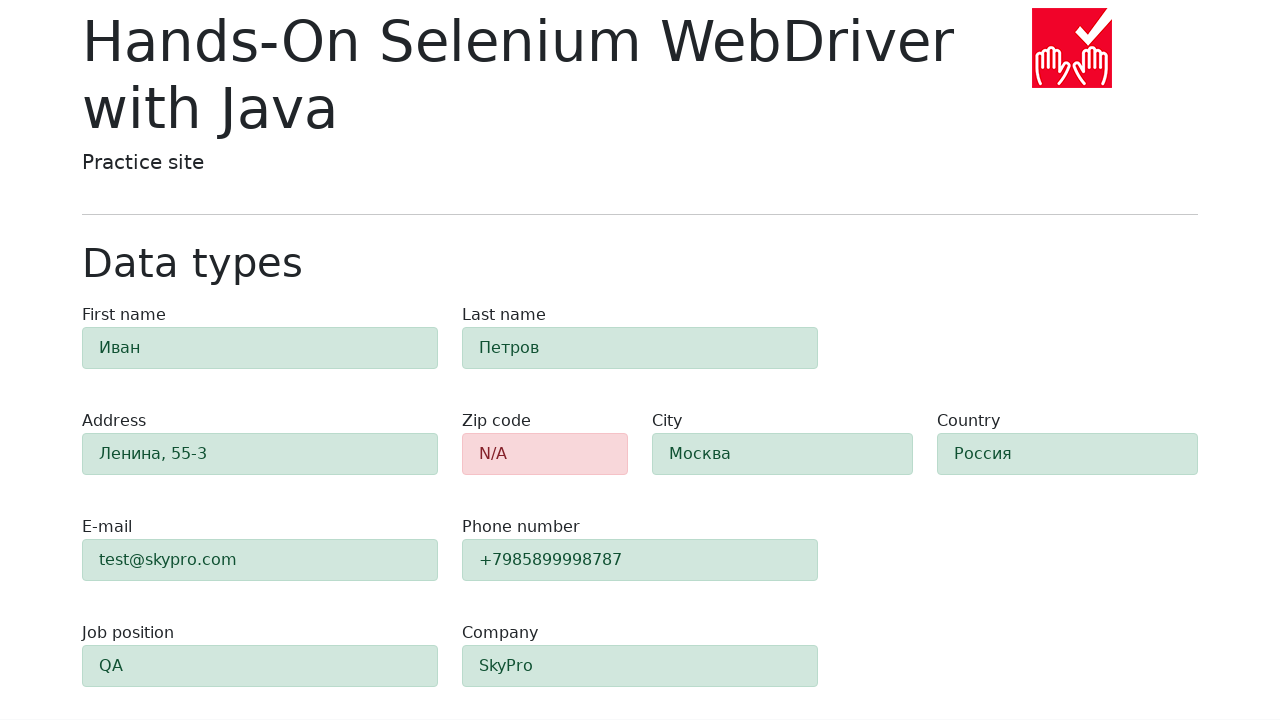